Navigates to a personal website and clicks on the "Apply here" link

Starting URL: https://belkam2018.github.io/kamalweb/

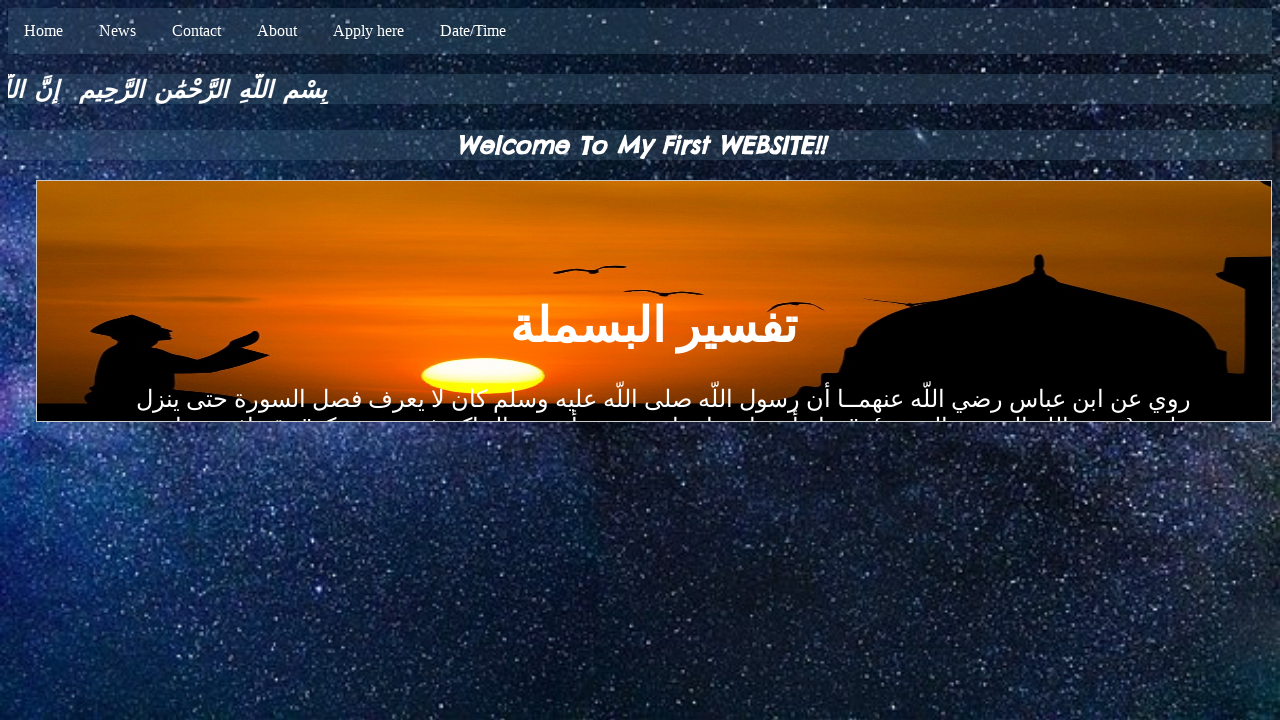

Navigated to Kamal's personal website
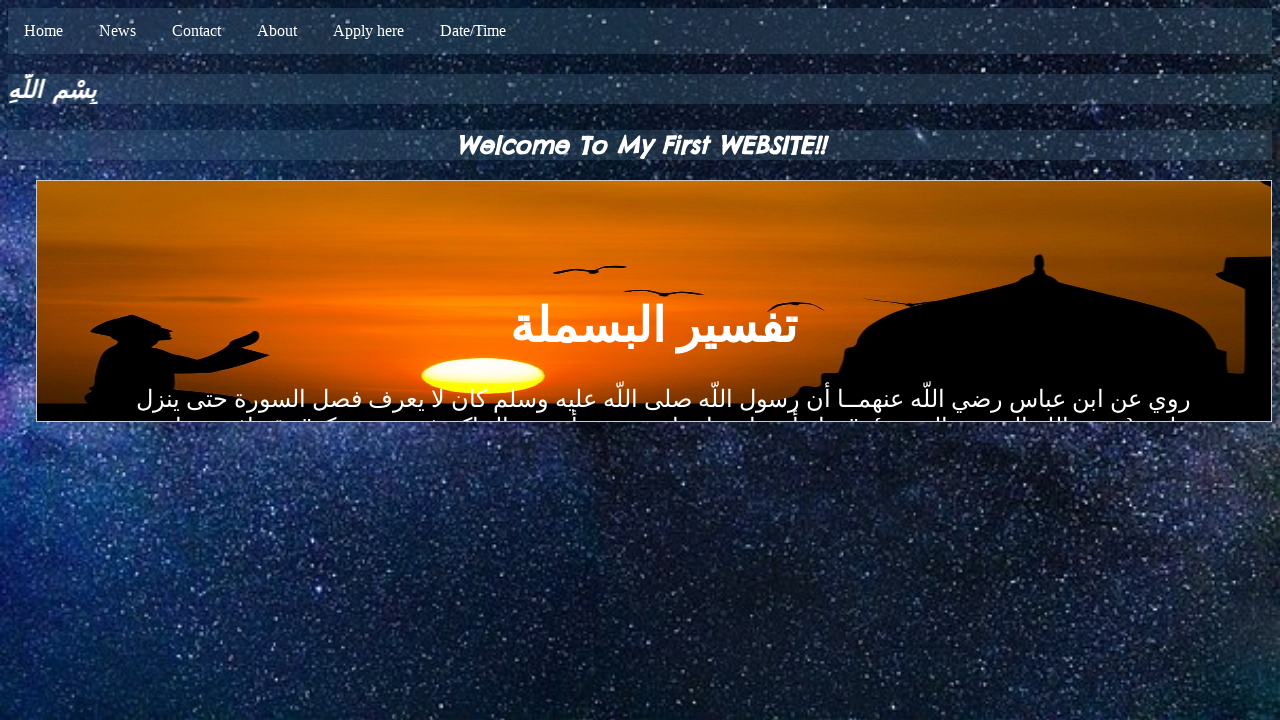

Clicked on the 'Apply here' link at (368, 31) on a:has-text('Apply here')
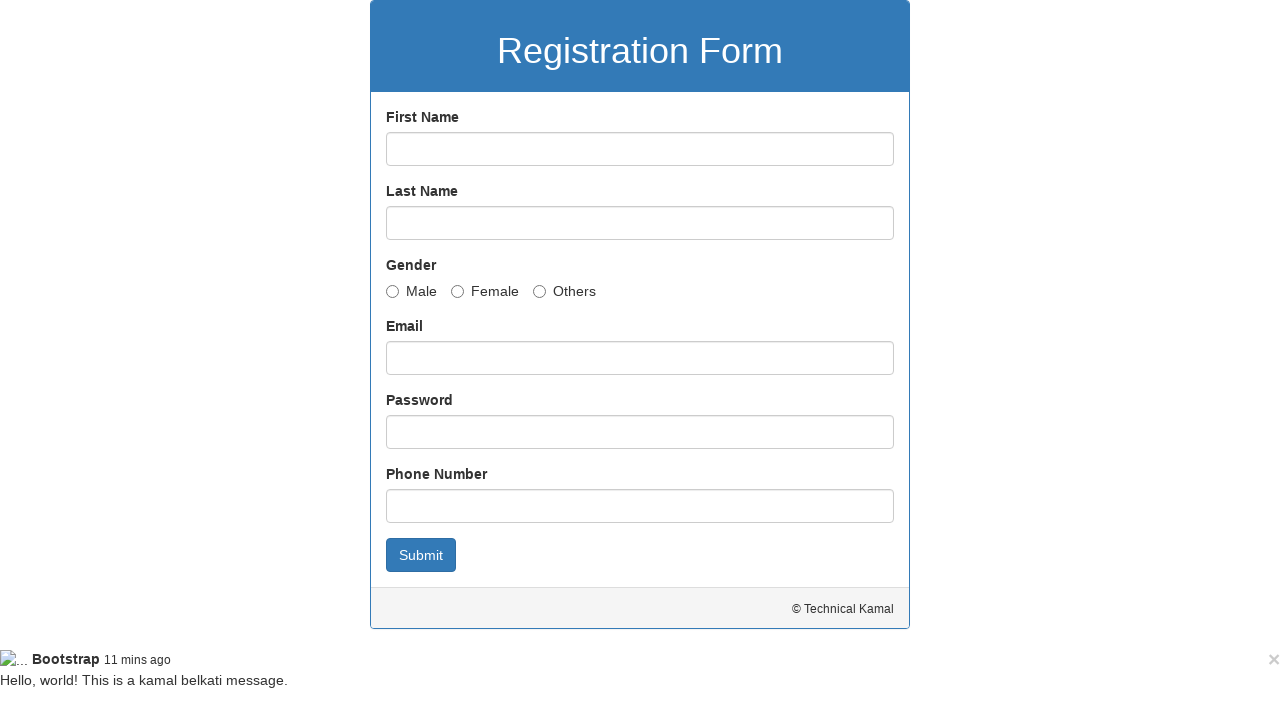

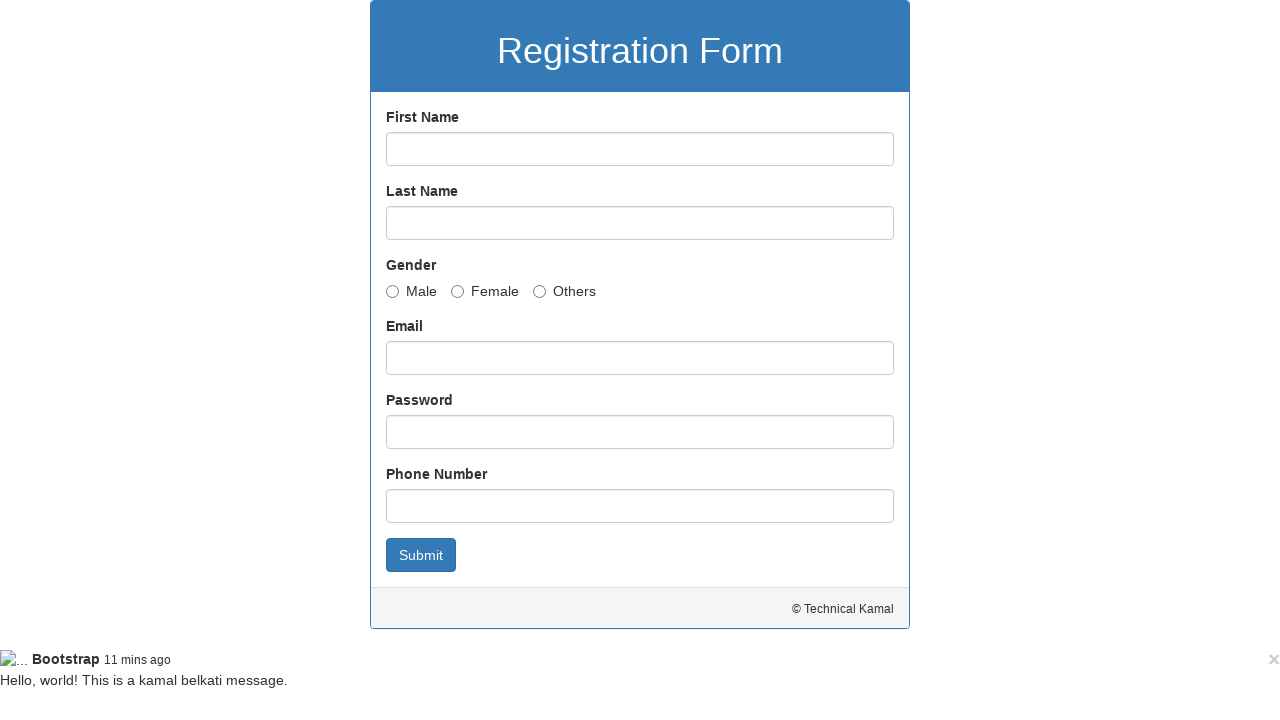